Tests navigating between All, Active, and Completed filters

Starting URL: https://demo.playwright.dev/todomvc

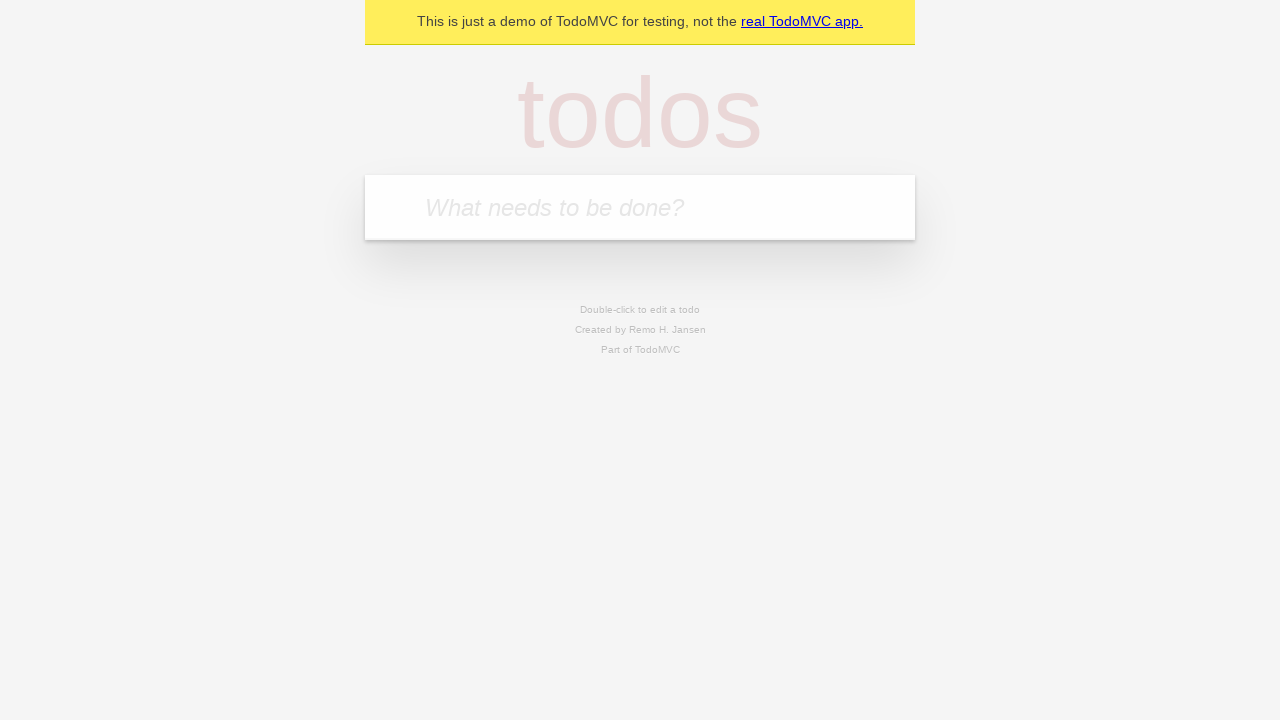

Filled new todo field with 'buy some cheese' on .new-todo
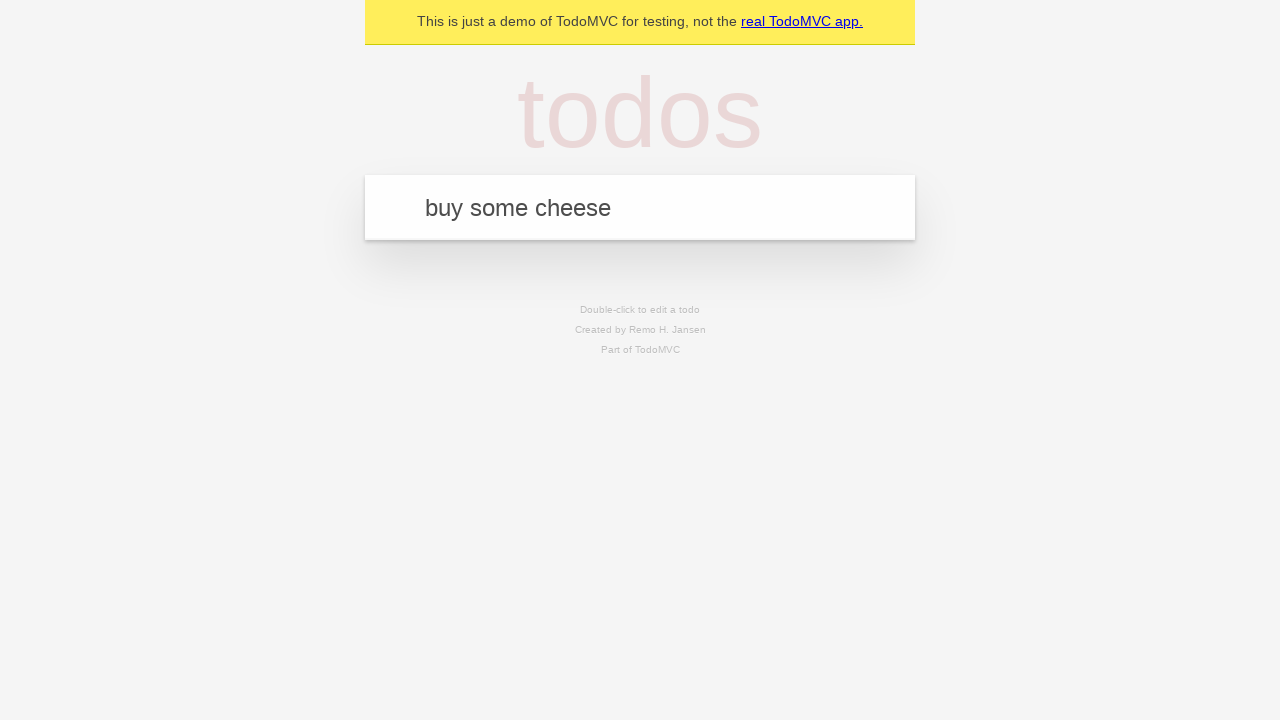

Pressed Enter to add first todo on .new-todo
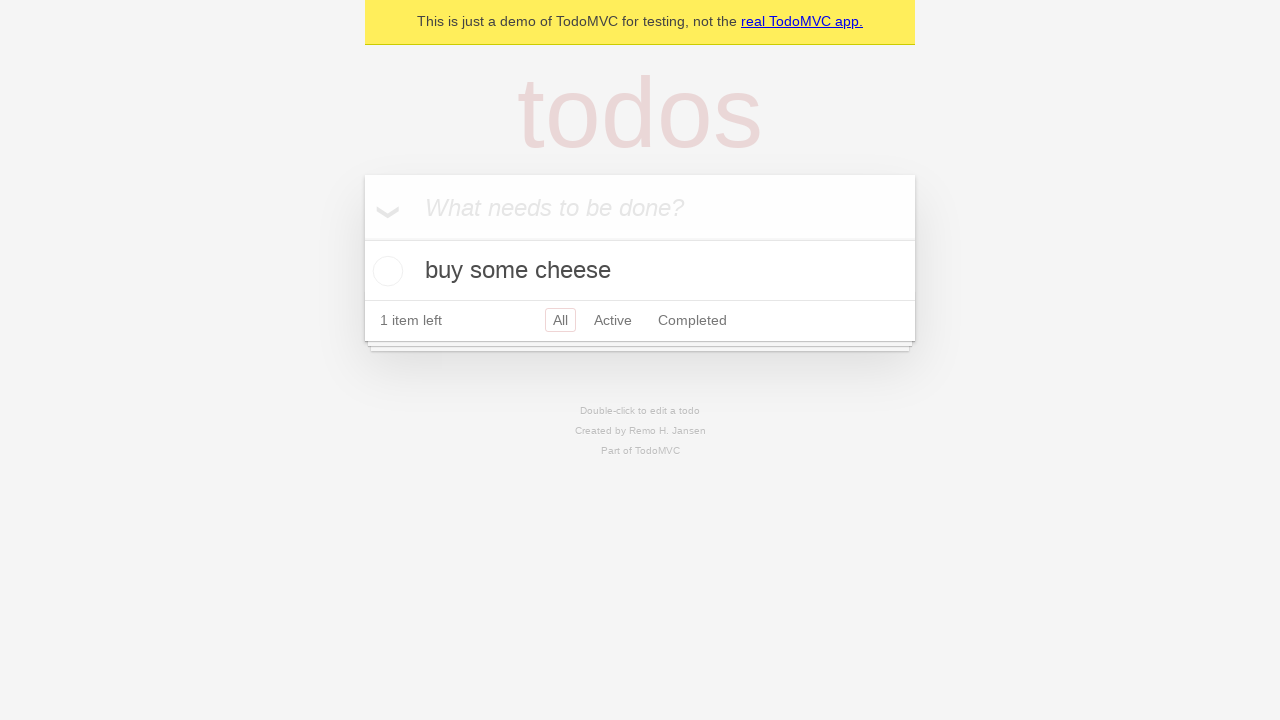

Filled new todo field with 'feed the cat' on .new-todo
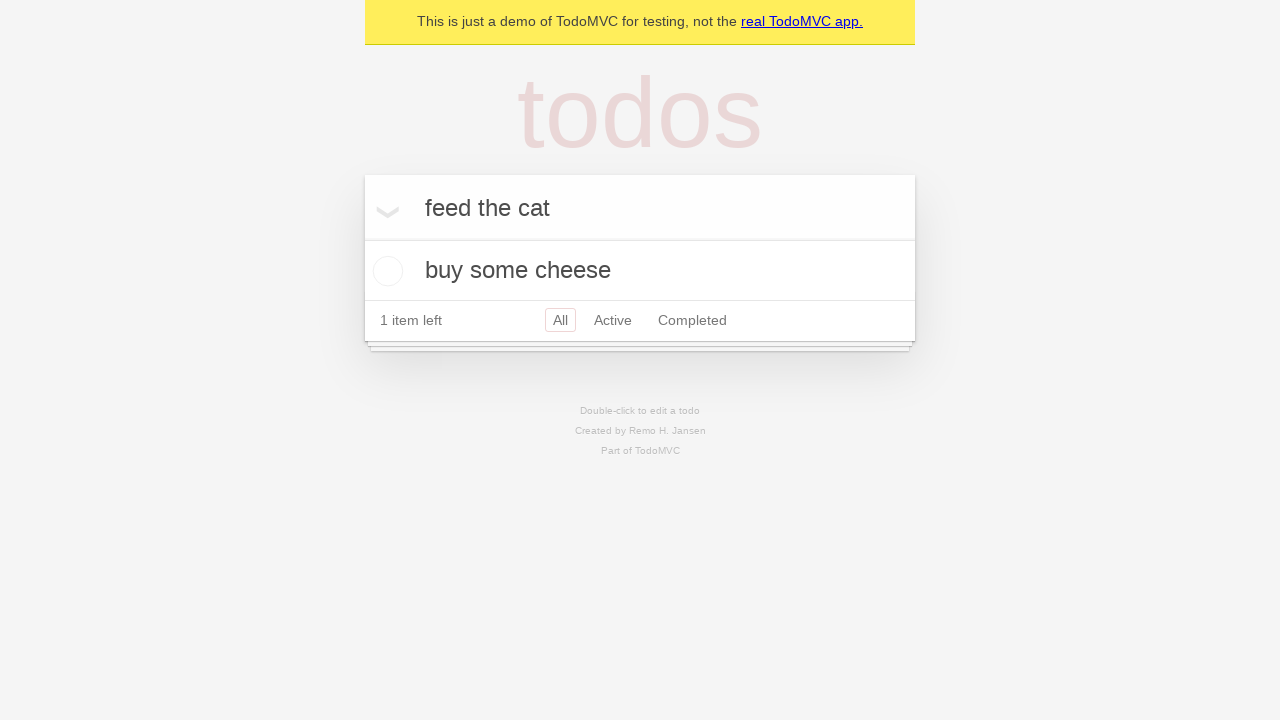

Pressed Enter to add second todo on .new-todo
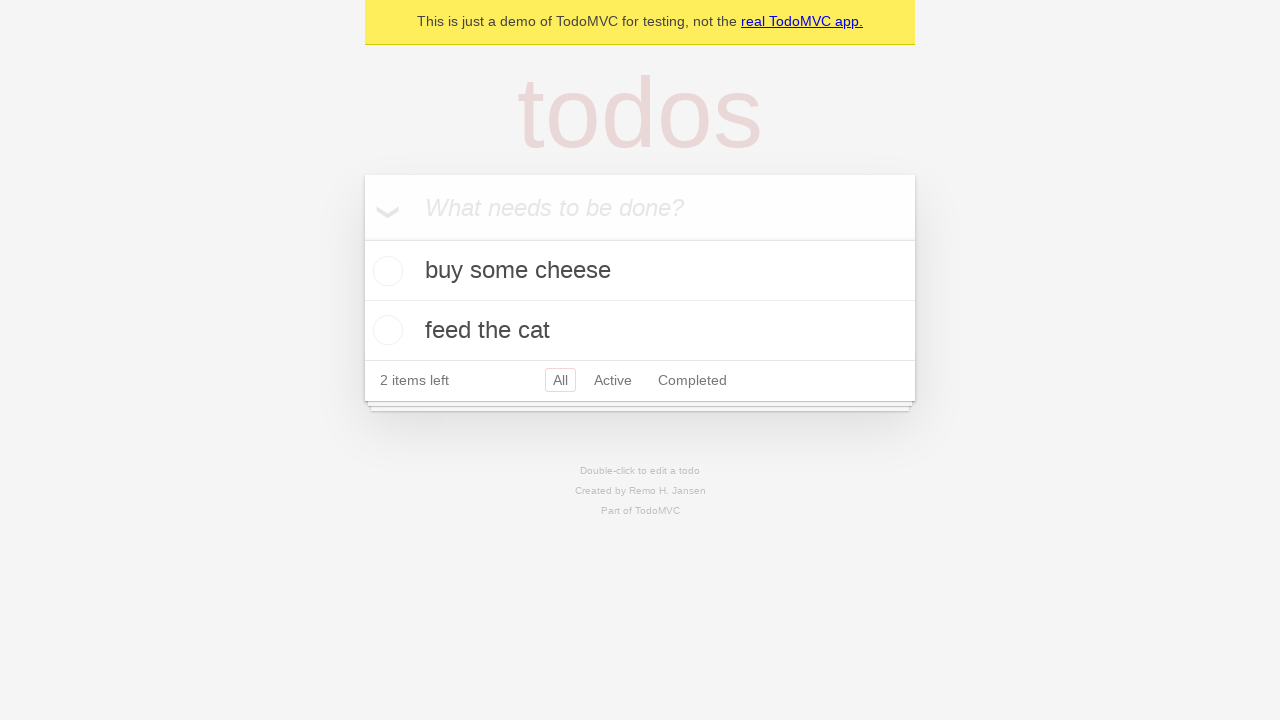

Filled new todo field with 'book a doctors appointment' on .new-todo
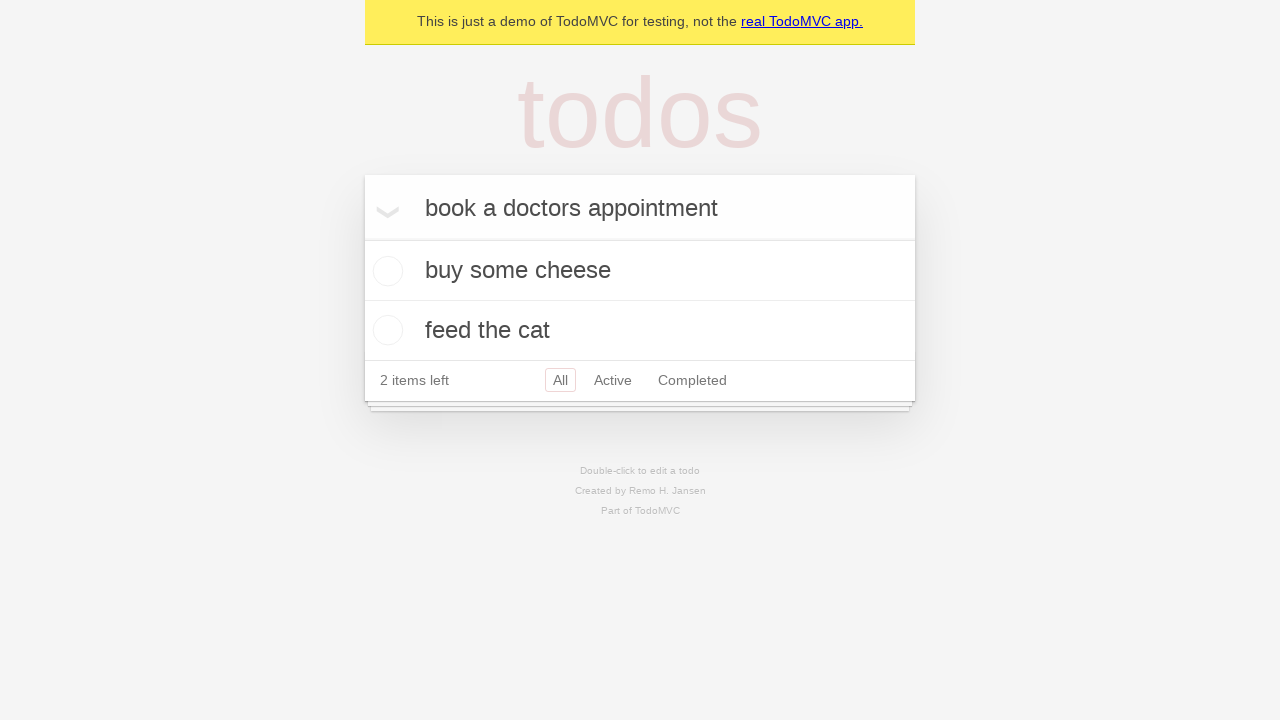

Pressed Enter to add third todo on .new-todo
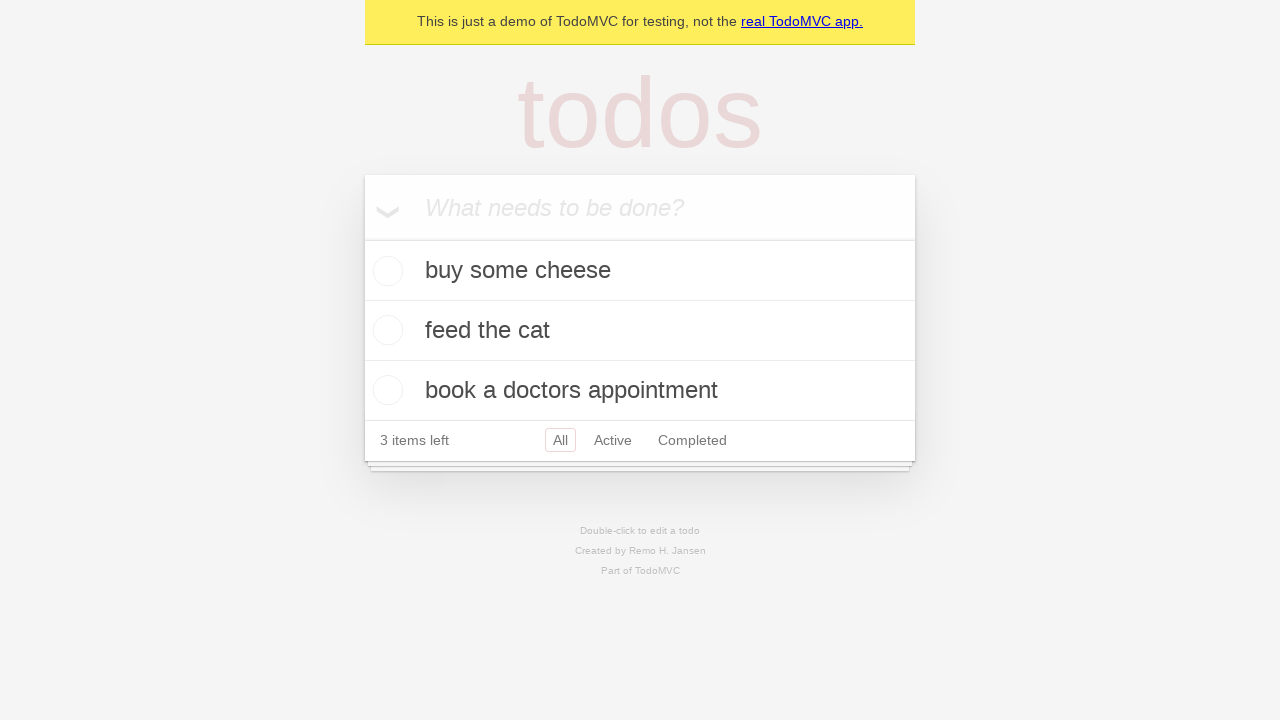

Checked the second todo as completed at (385, 330) on .todo-list li .toggle >> nth=1
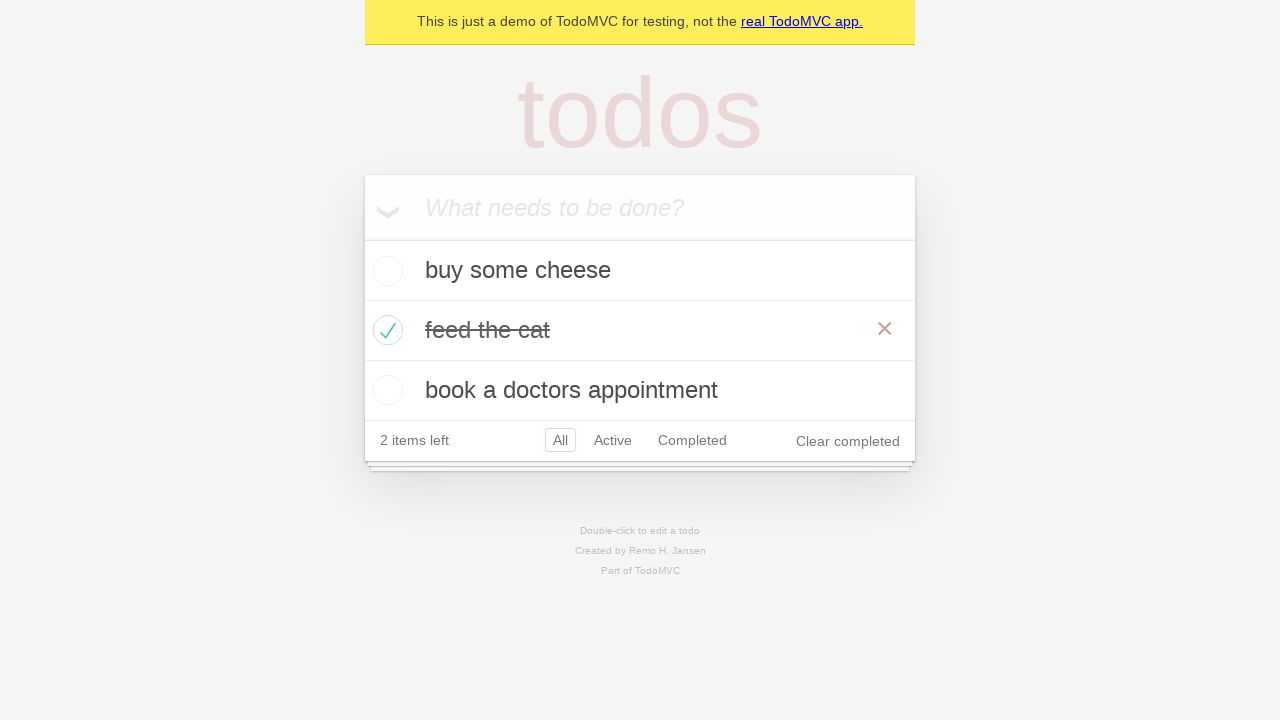

Clicked Active filter to display only active todos at (613, 440) on .filters >> text=Active
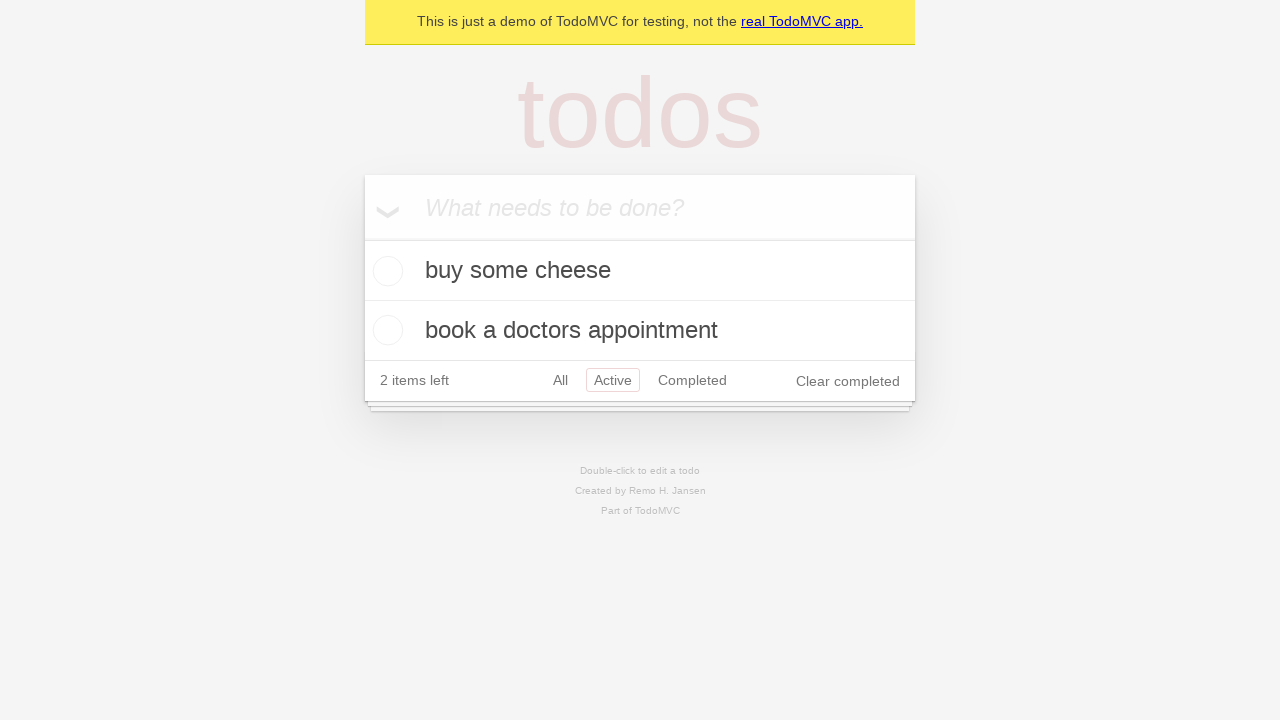

Clicked Completed filter to display only completed todos at (692, 380) on .filters >> text=Completed
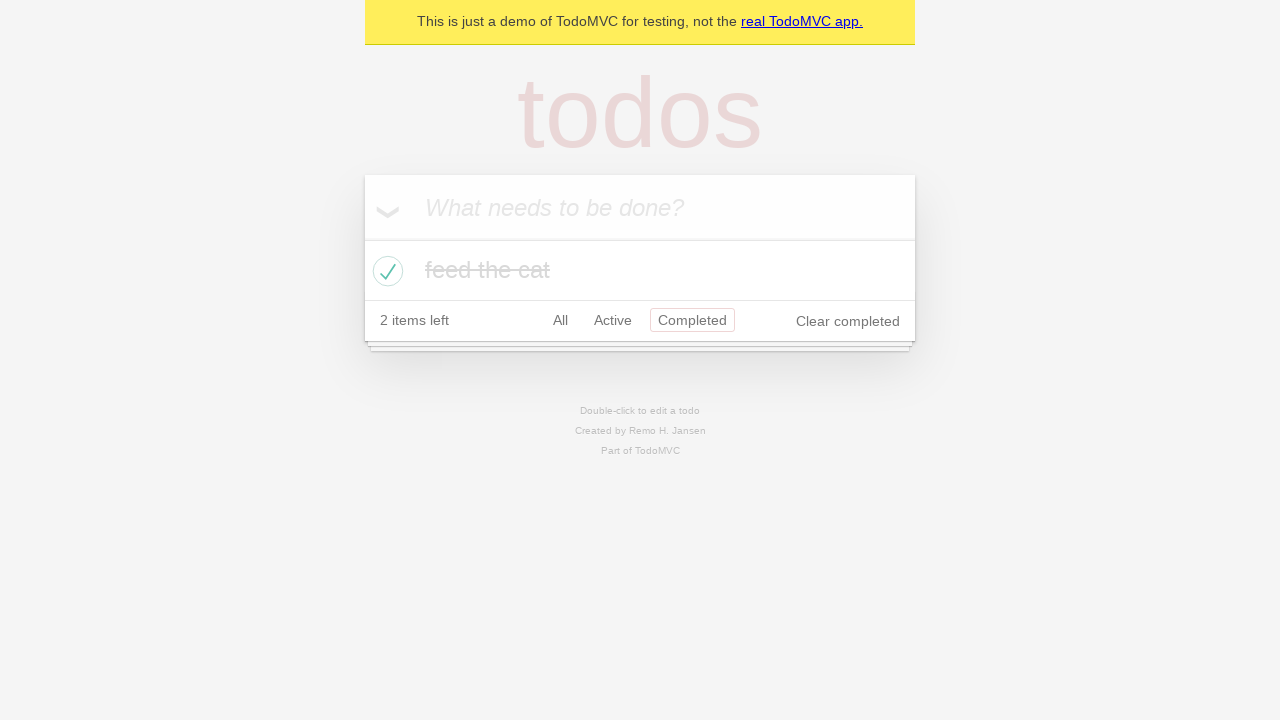

Clicked All filter to display all items at (560, 320) on .filters >> text=All
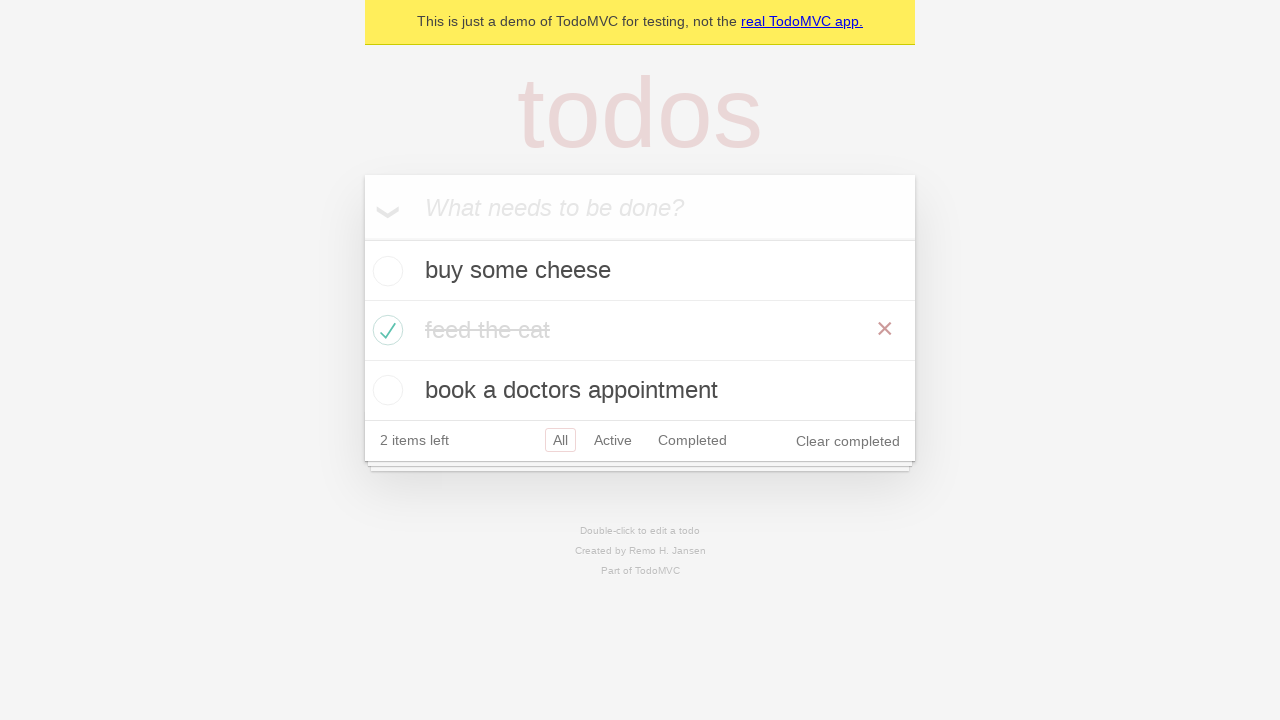

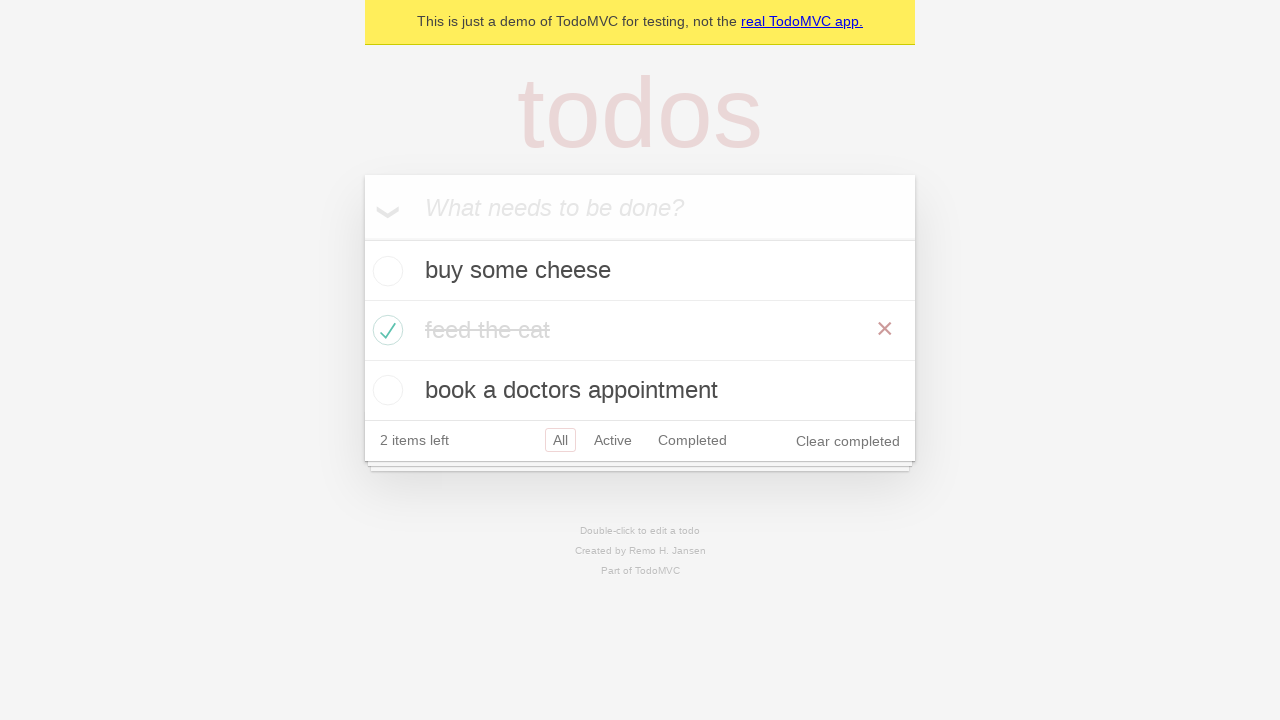